Tests drag and drop functionality on a sortable grid by moving the first item to the sixth position and then back to the first position

Starting URL: https://demoqa.com/sortable

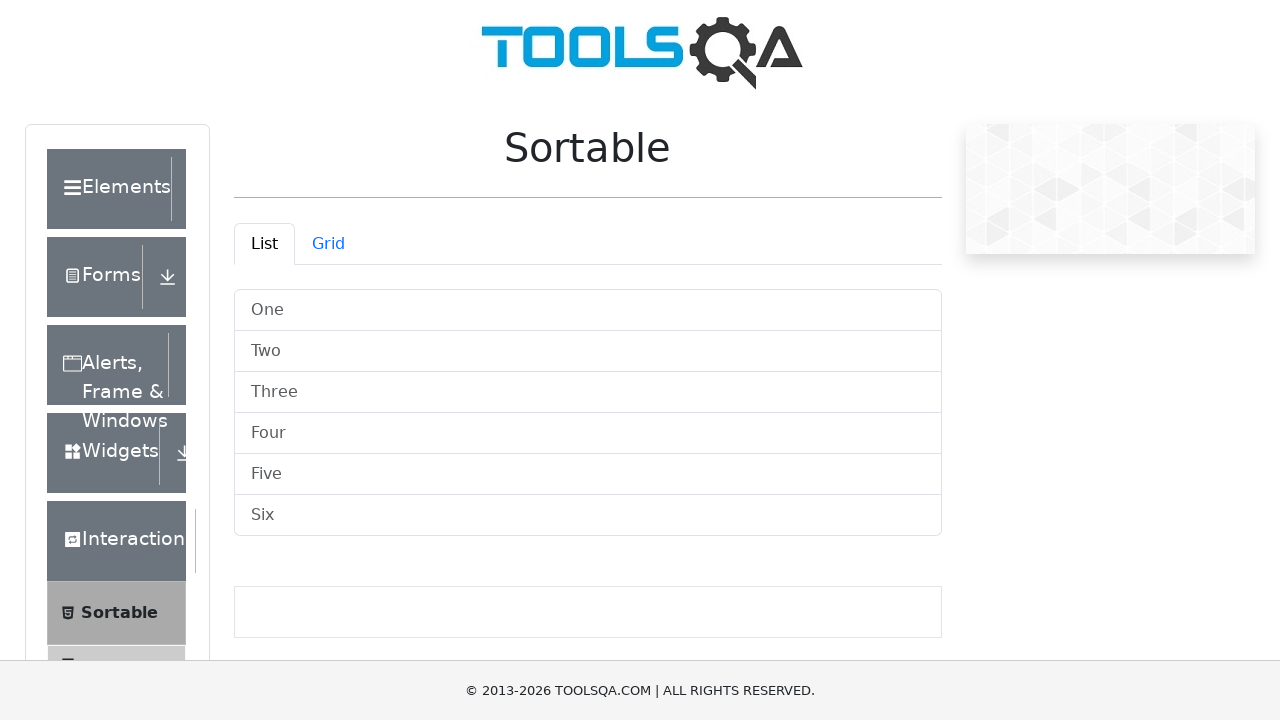

Clicked Grid tab to switch to grid view at (328, 244) on #demo-tab-grid
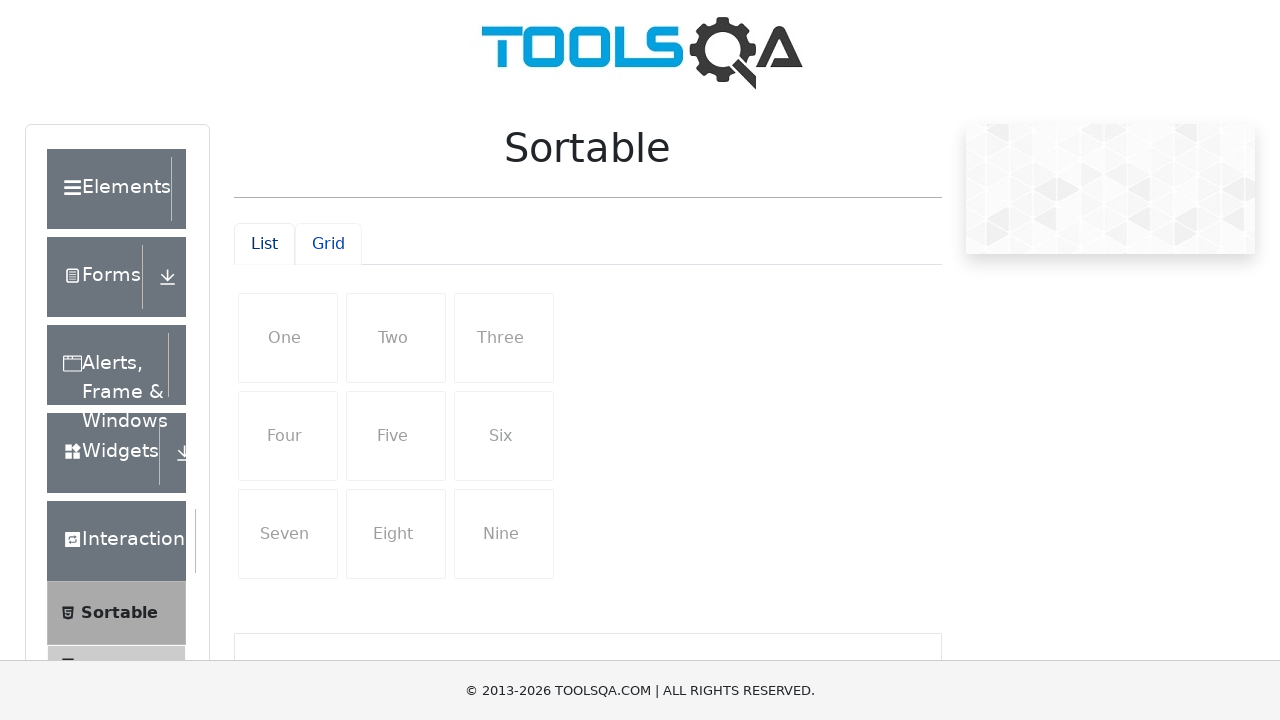

Grid items loaded and became visible
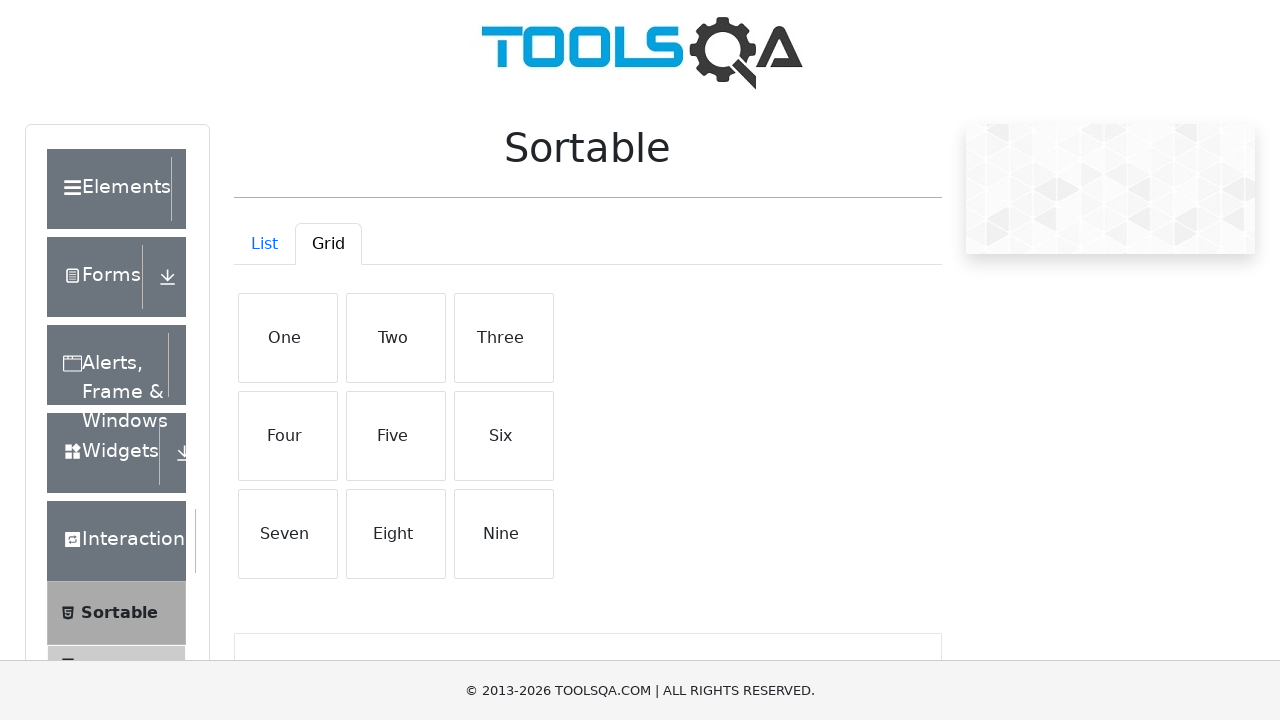

Located all grid items on the page
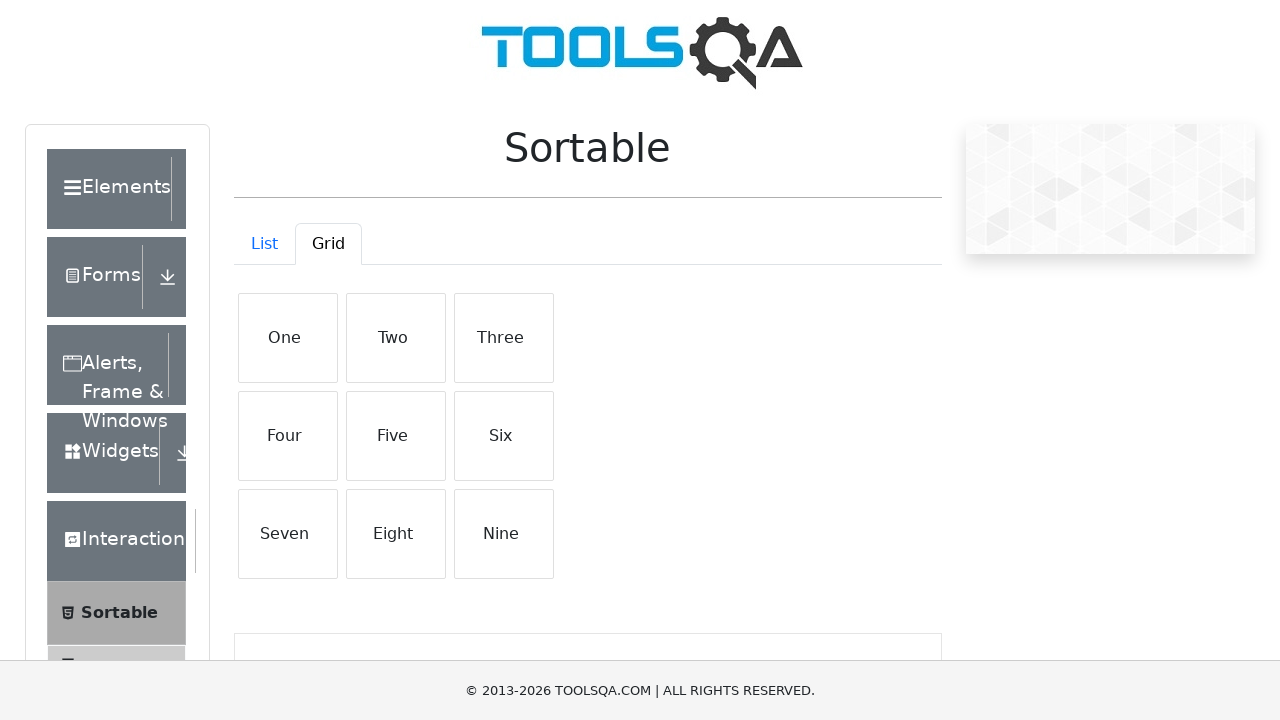

Located first grid item as drag source
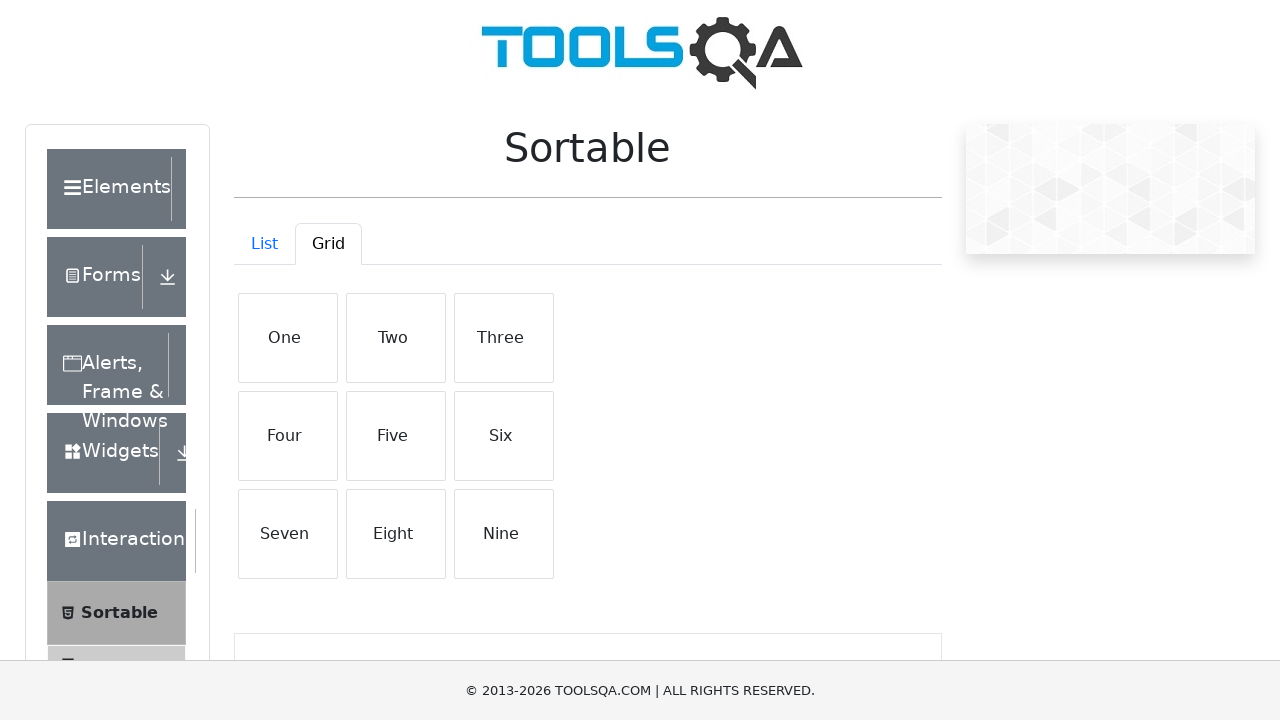

Located sixth grid item as drag target
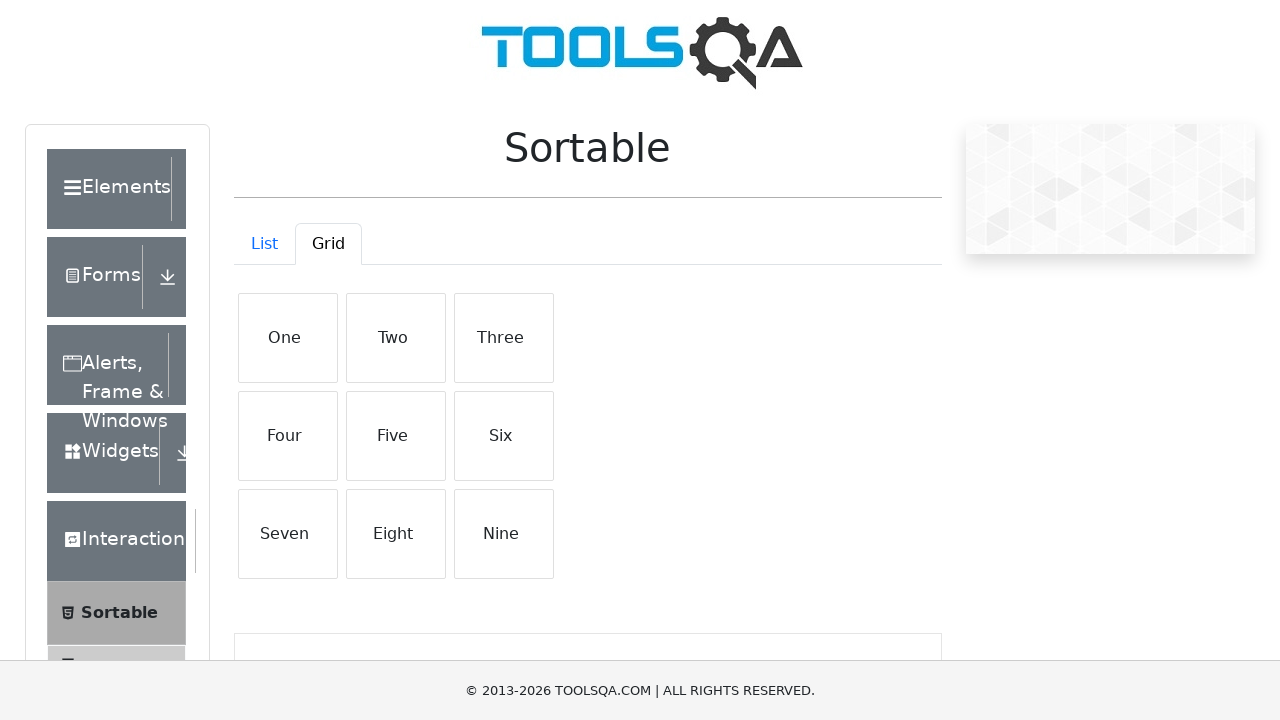

Dragged first item to sixth position at (504, 436)
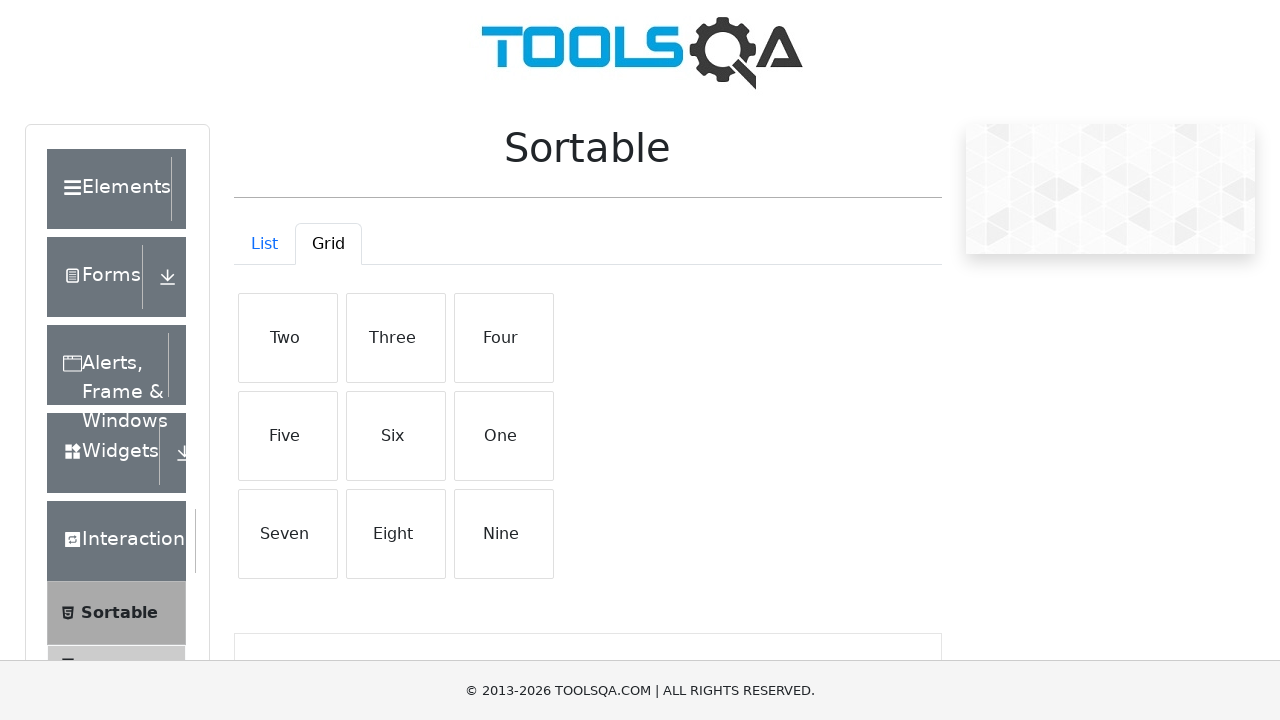

Waited for DOM to update after first drag operation
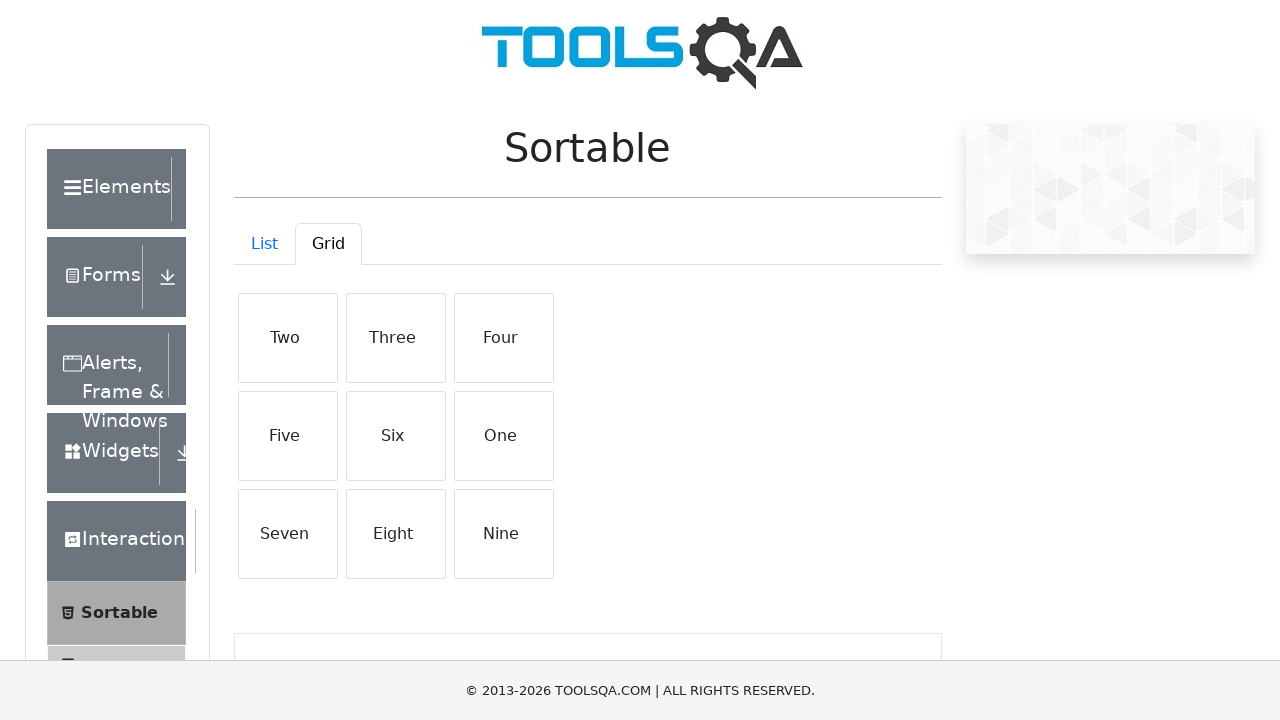

Re-located all grid items after drag
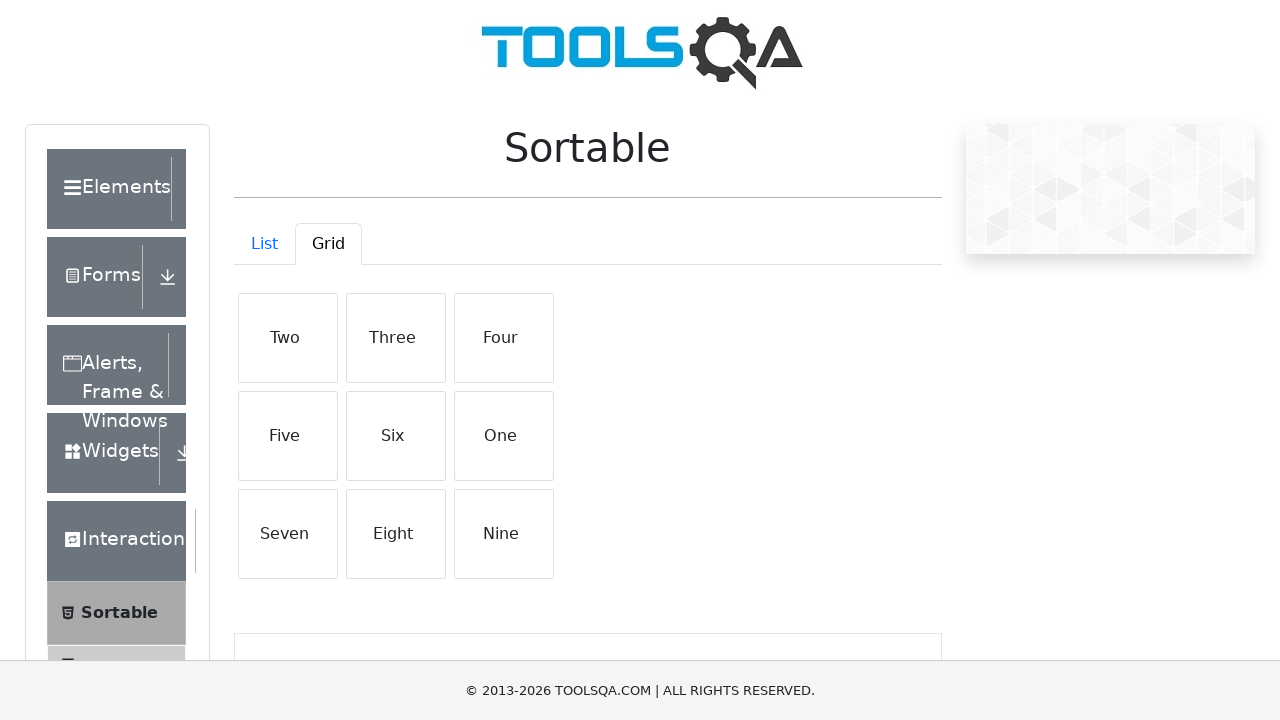

Located grid item at position 5 as drag source
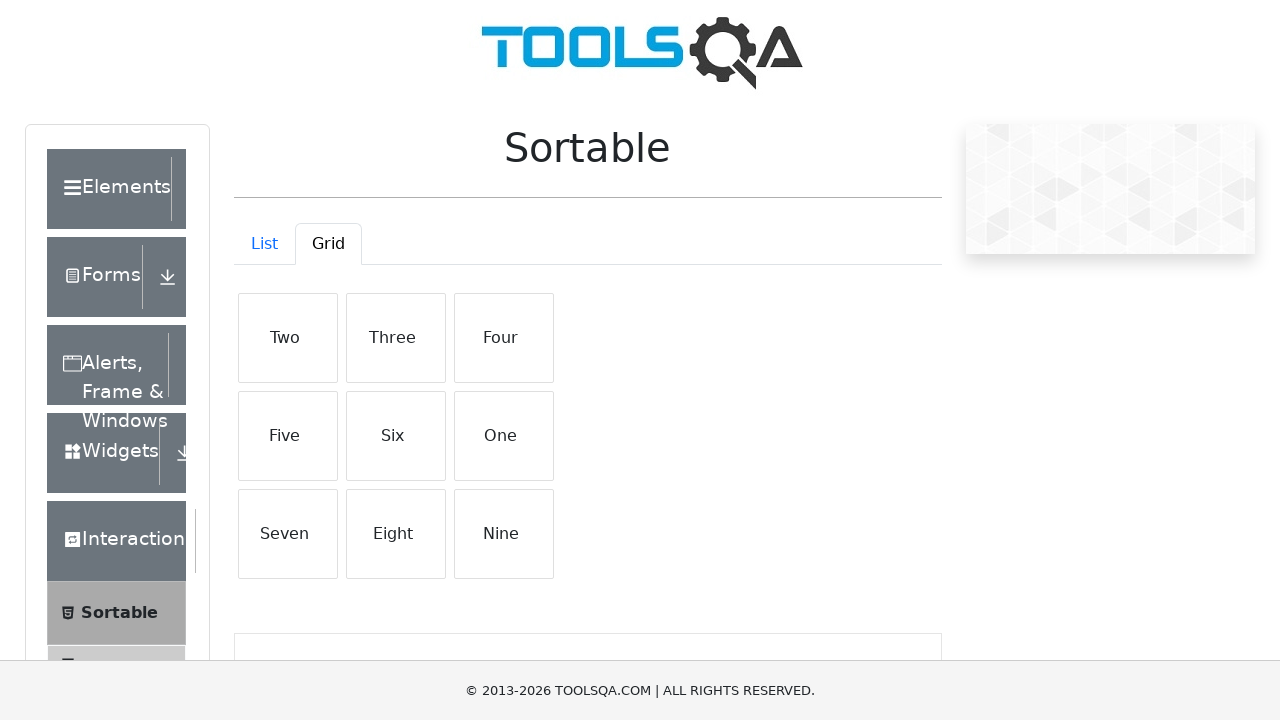

Located first grid item as drag target
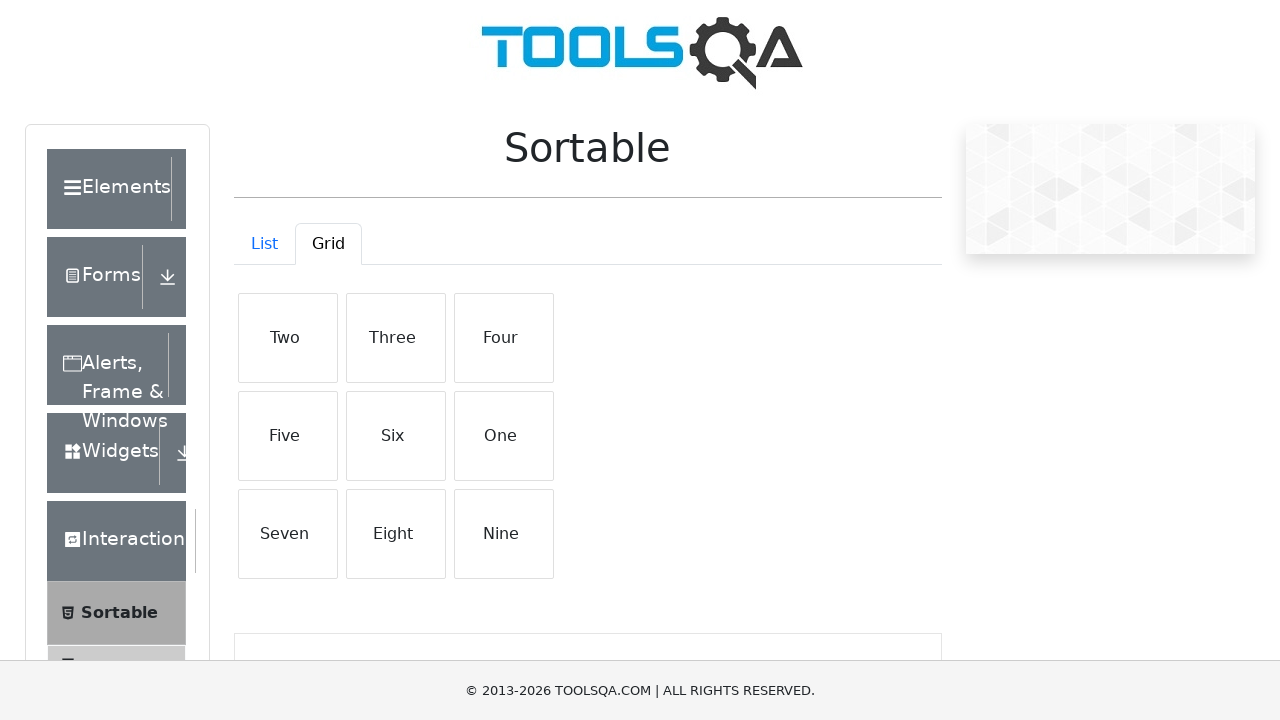

Dragged item from position 5 back to first position at (288, 338)
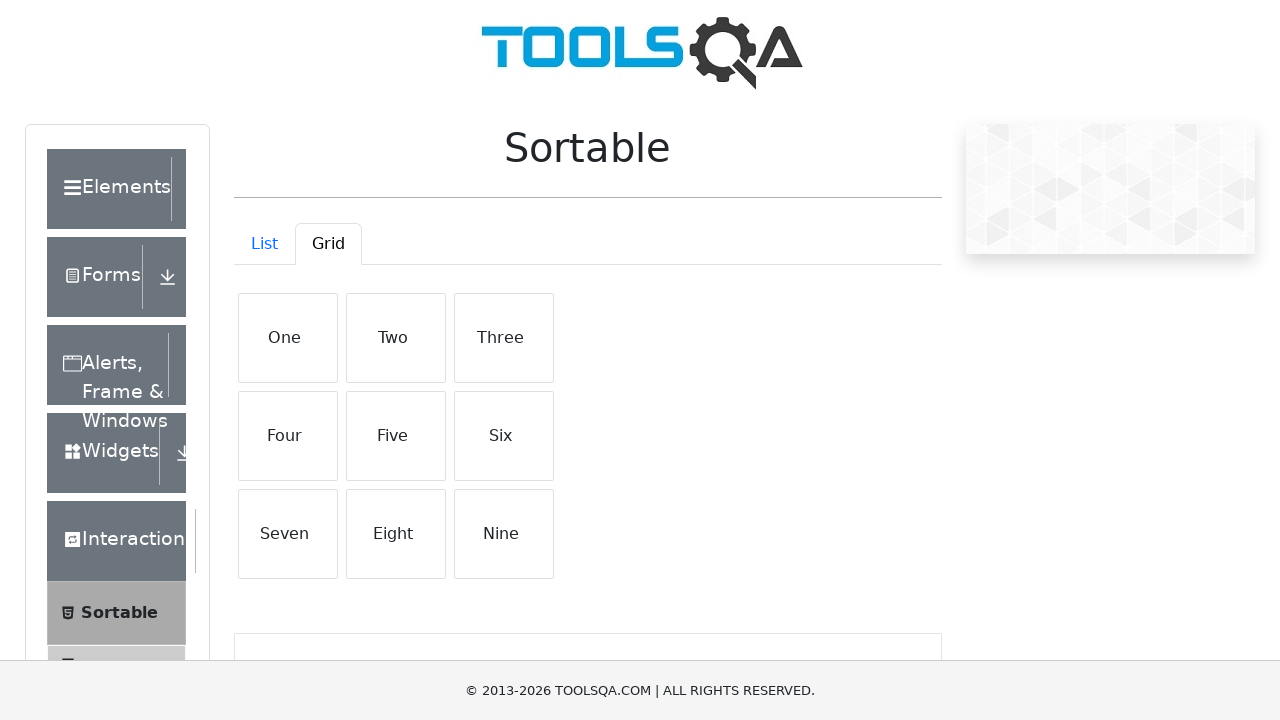

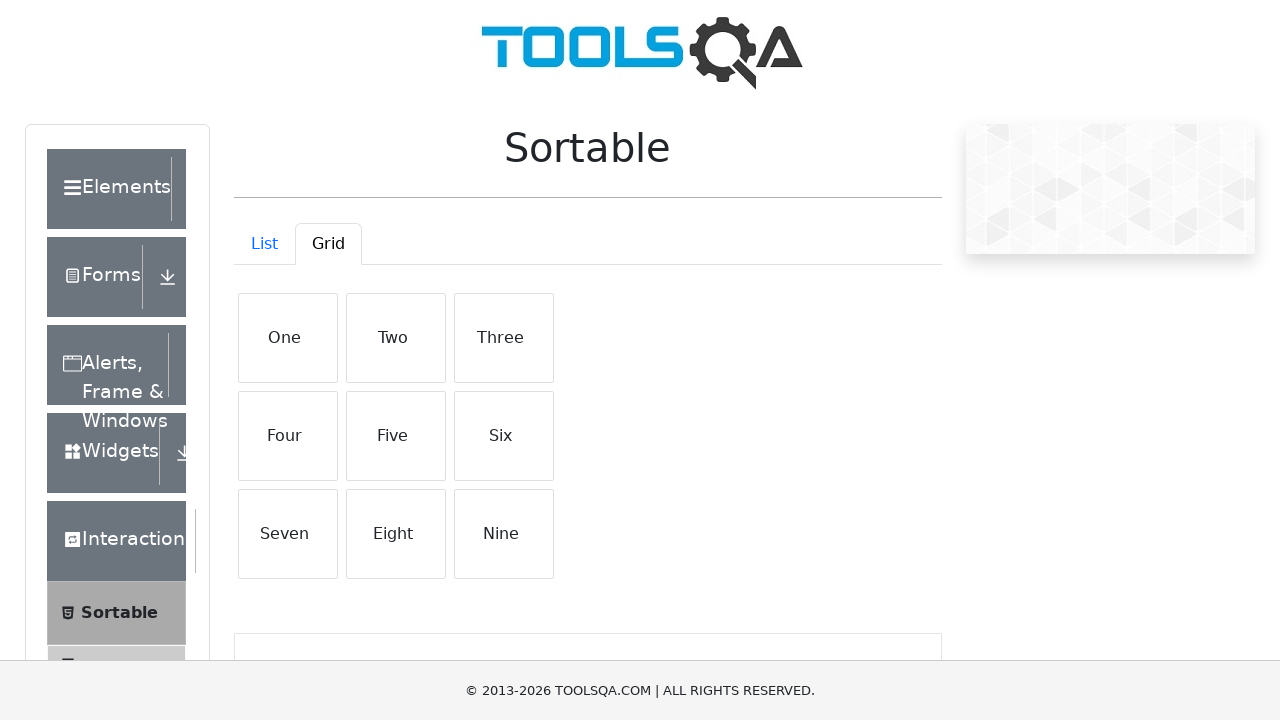